Tests the key press detection functionality by sending various key inputs (letter M, Enter, PageUp) and verifying that the page correctly displays which key was pressed

Starting URL: http://the-internet.herokuapp.com/key_presses

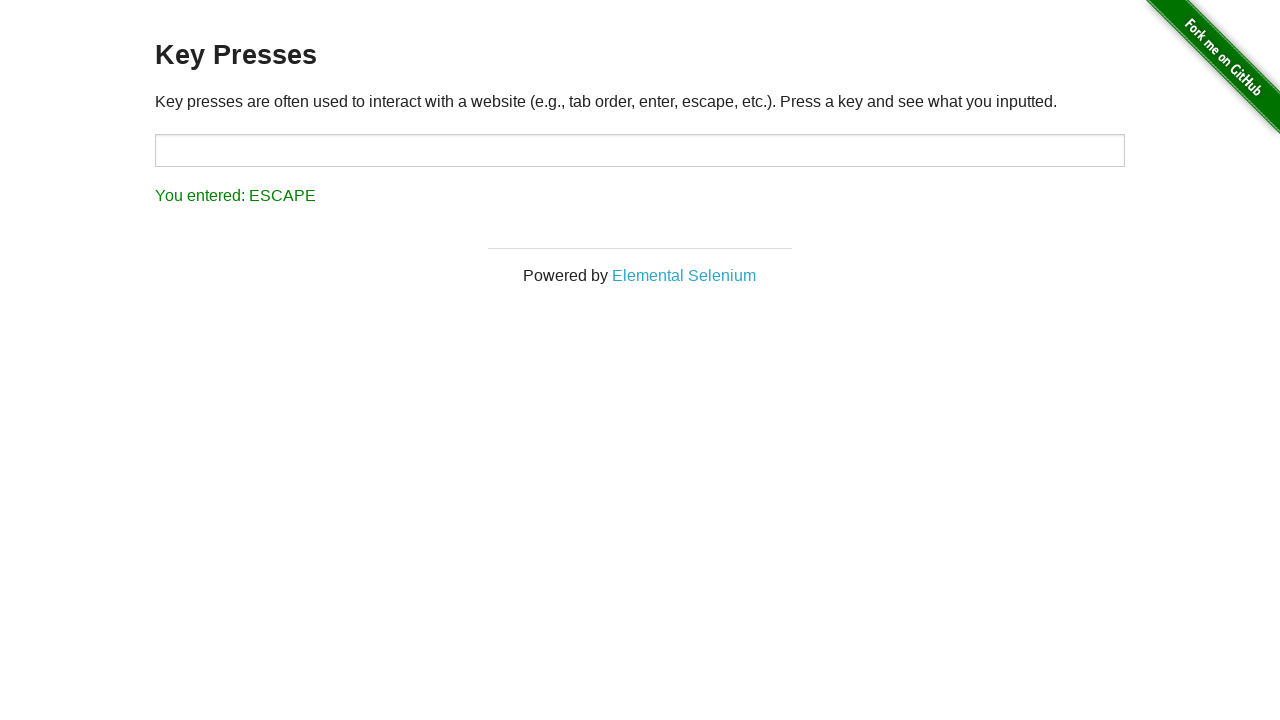

Pressed letter M key on html
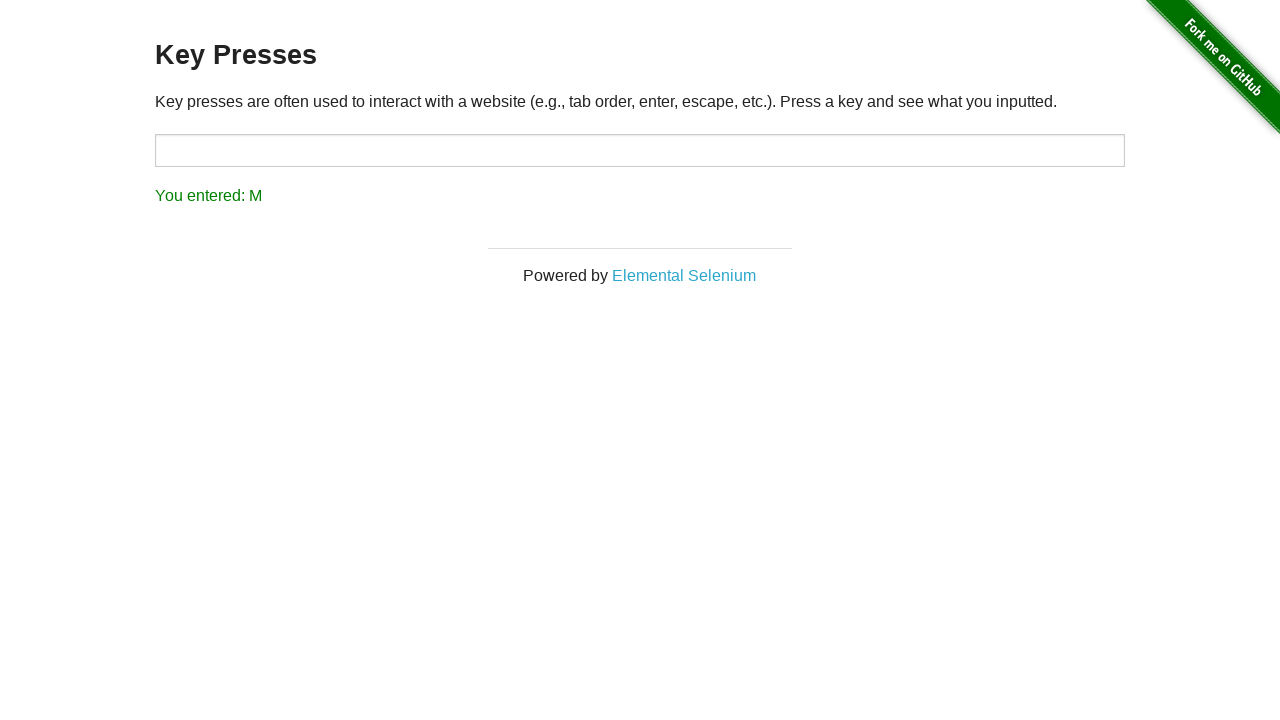

Verified that 'You entered: M' text is displayed
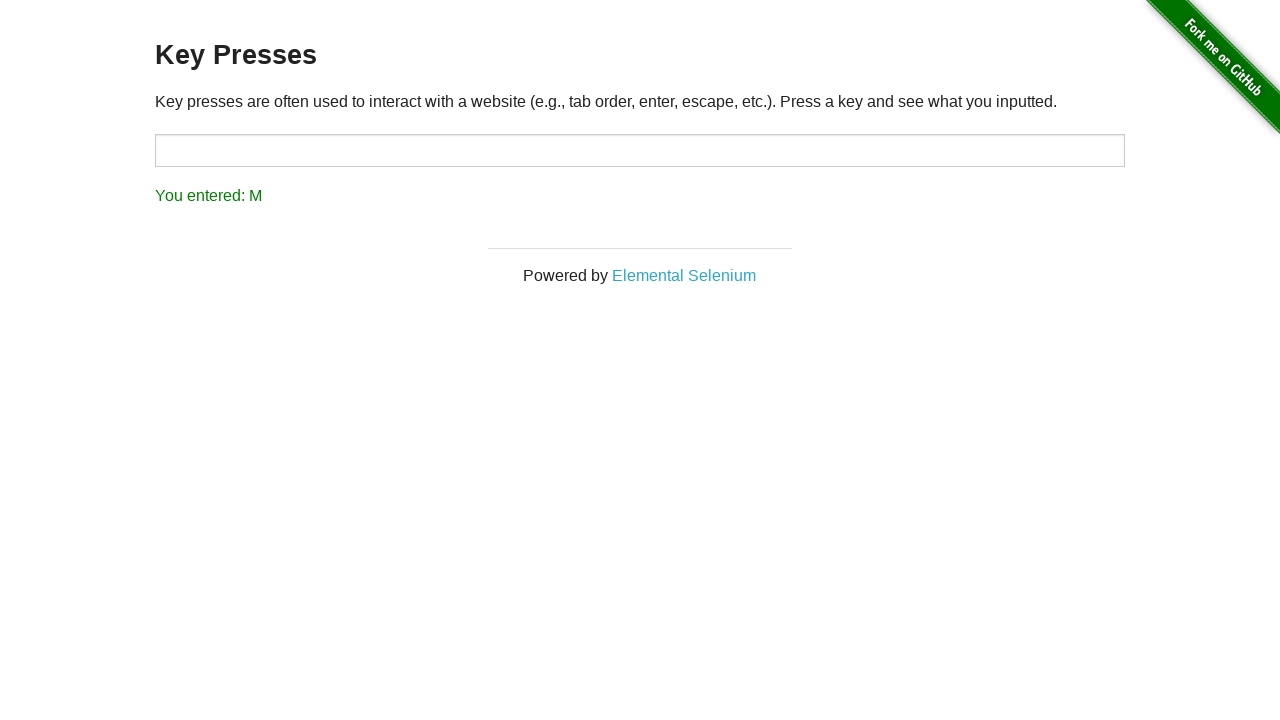

Pressed Enter key on html
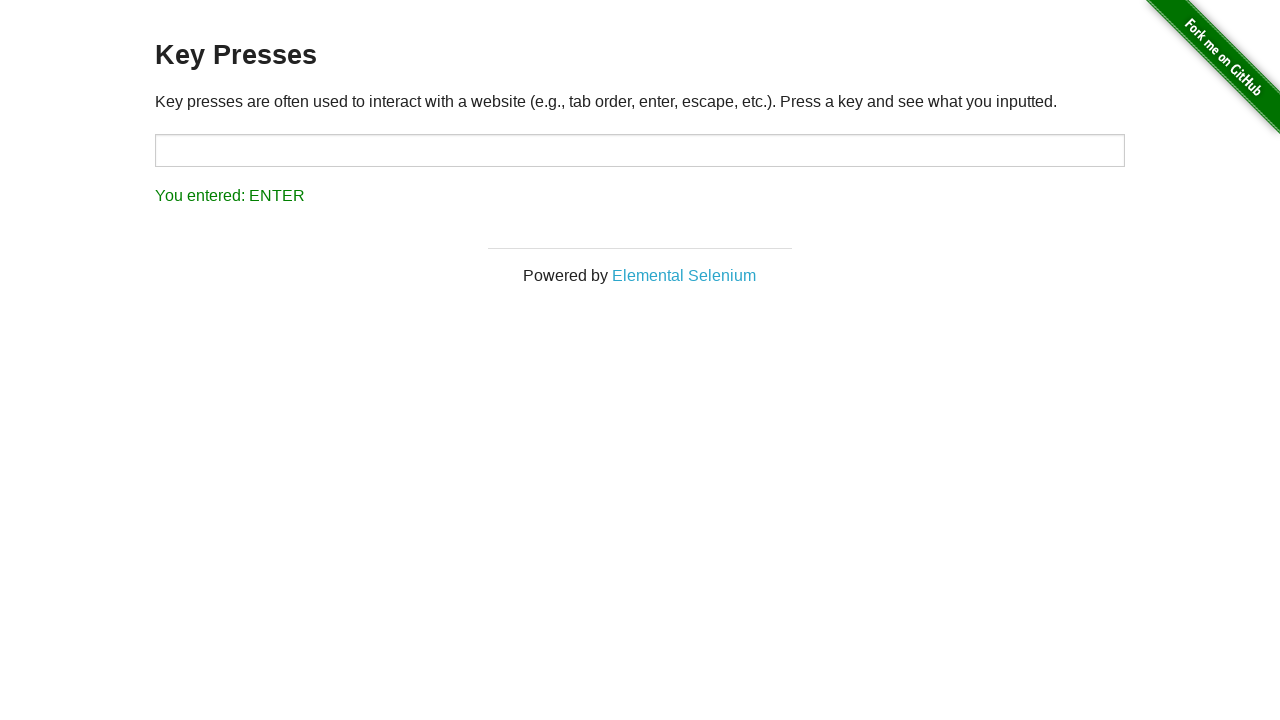

Verified that 'You entered: ENTER' text is displayed
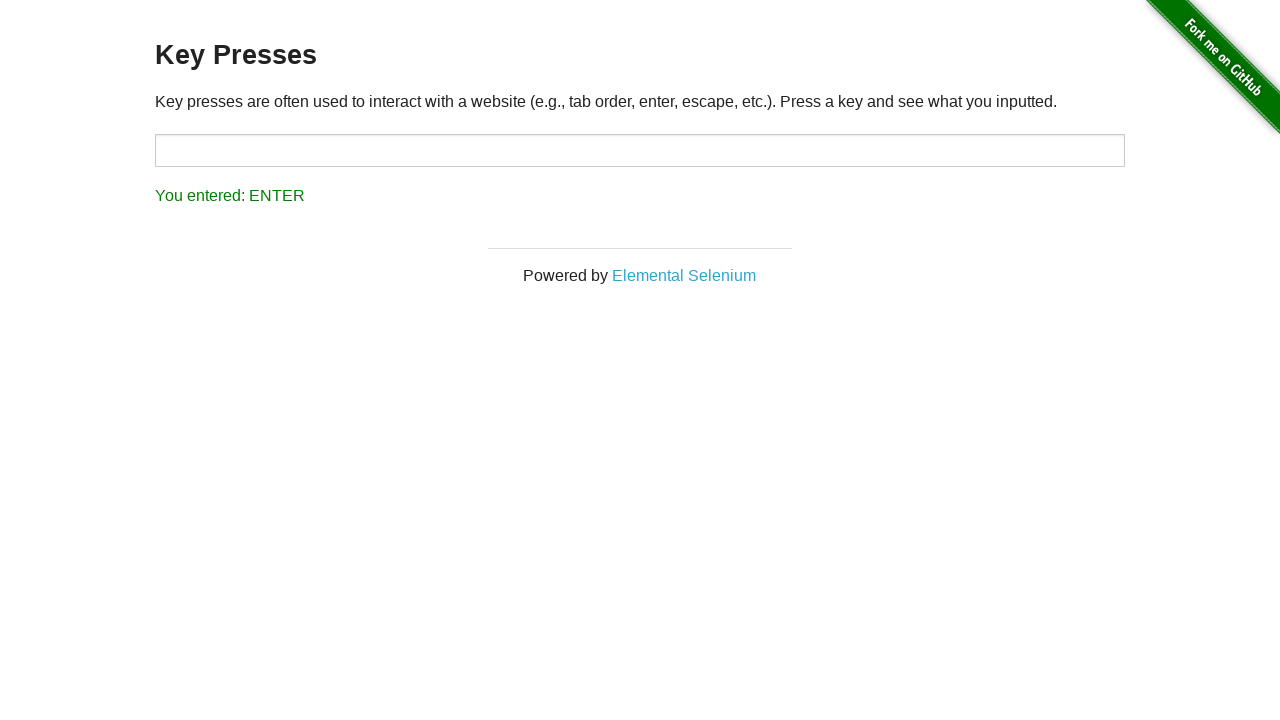

Pressed PageUp key on html
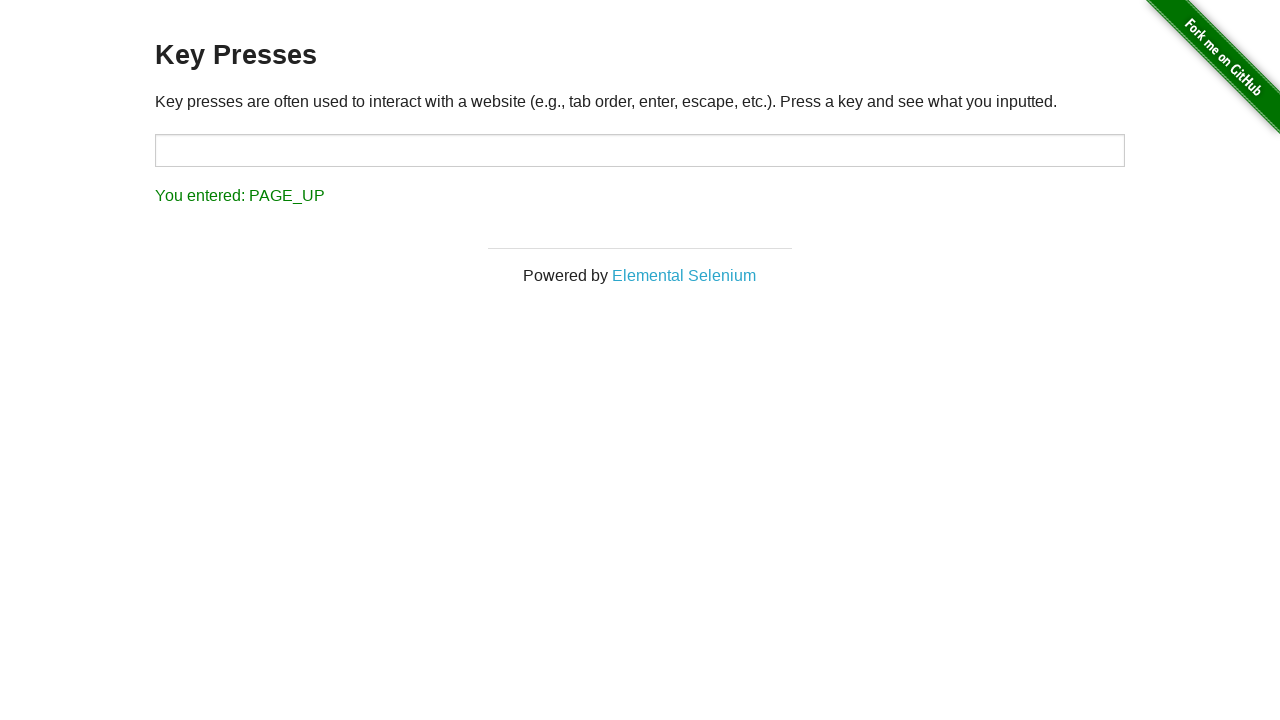

Verified that 'You entered: PAGE_UP' text is displayed
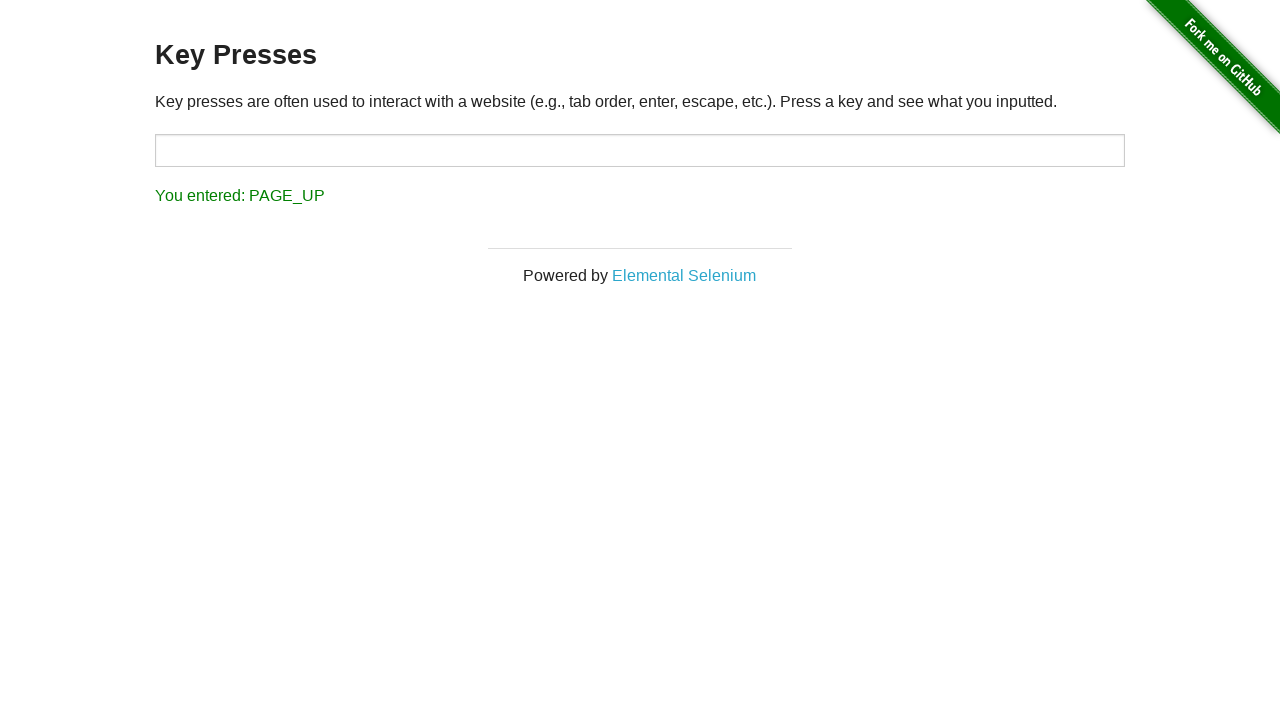

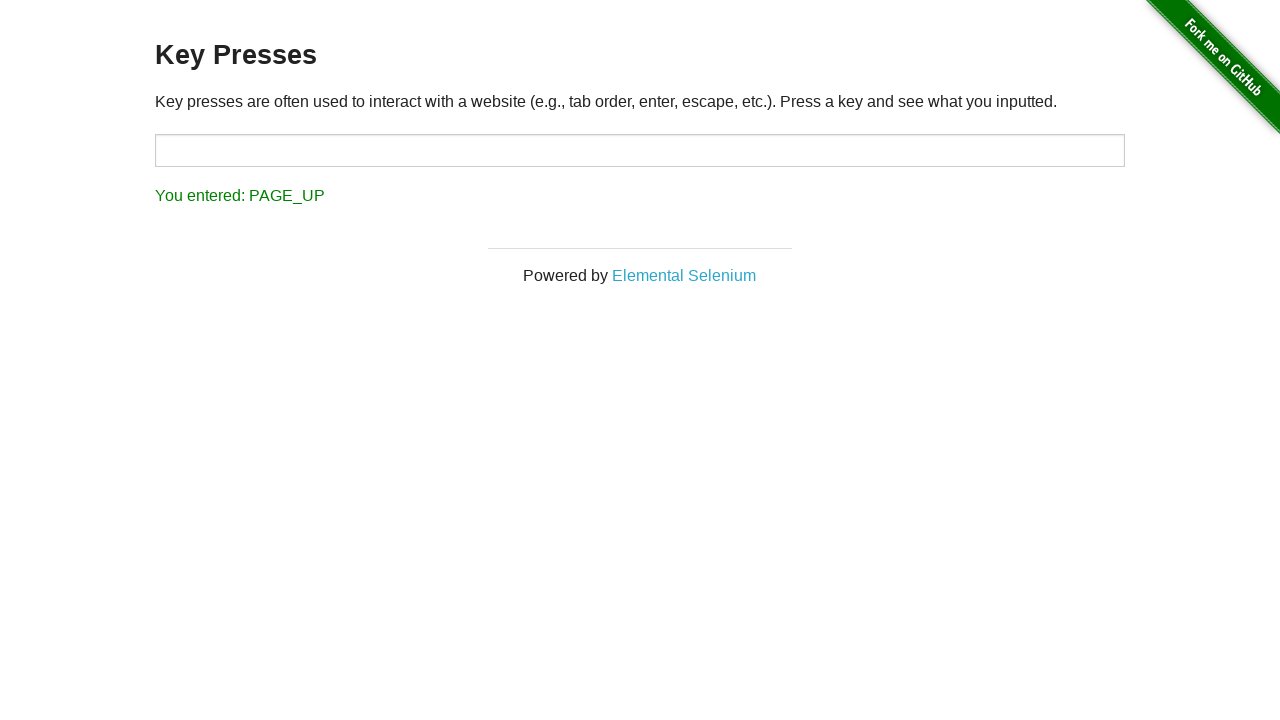